Tests checkbox functionality by verifying default states, clicking to toggle checkboxes, and confirming the state changes

Starting URL: http://practice.cydeo.com/checkboxes

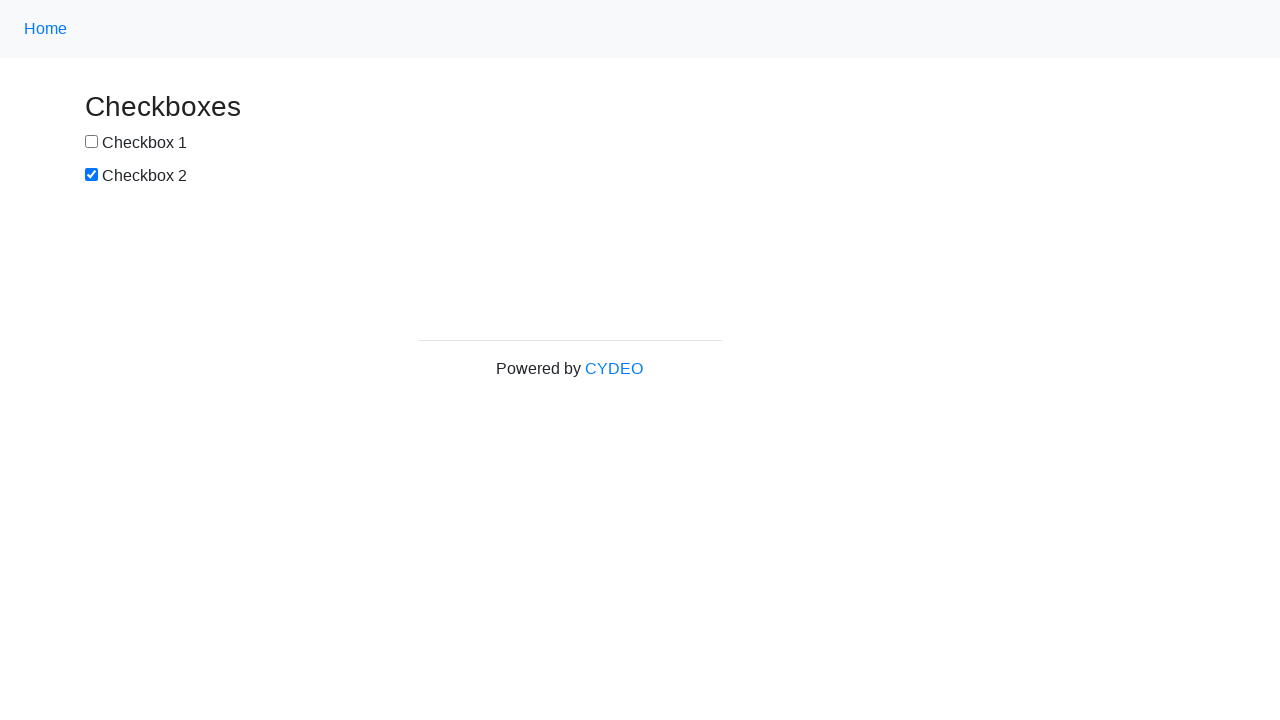

Located checkbox #1 element
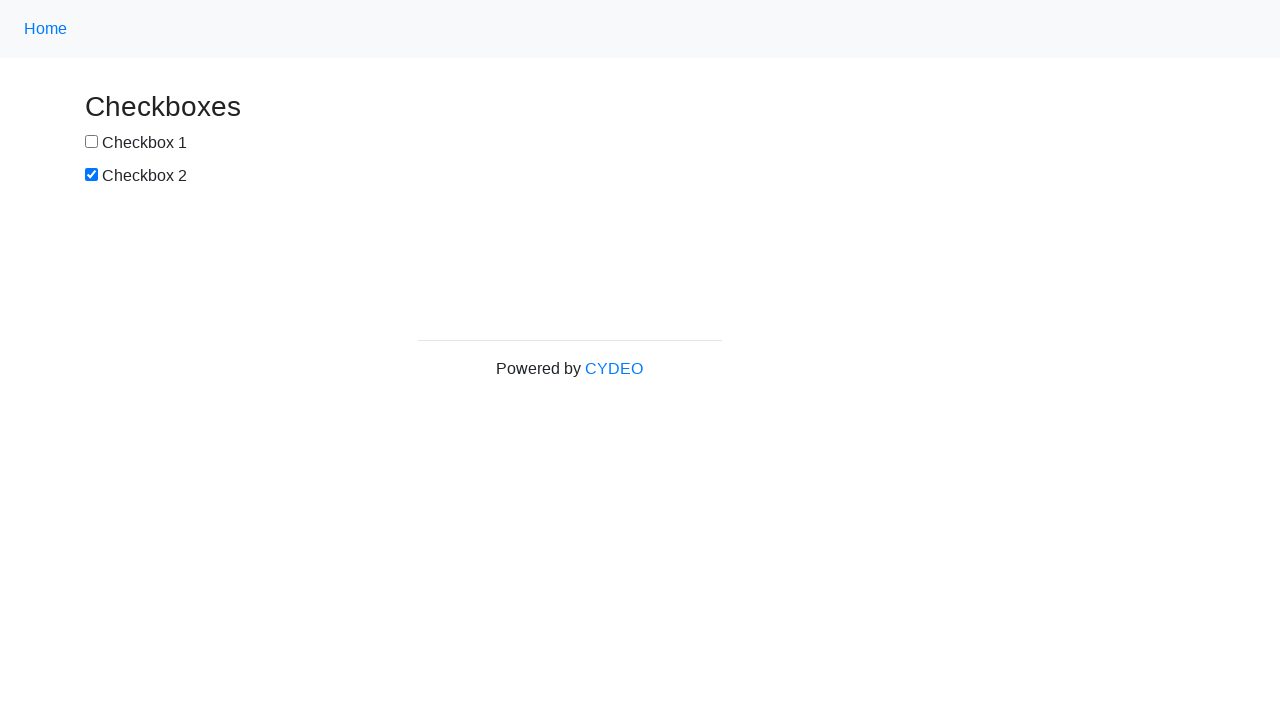

Located checkbox #2 element
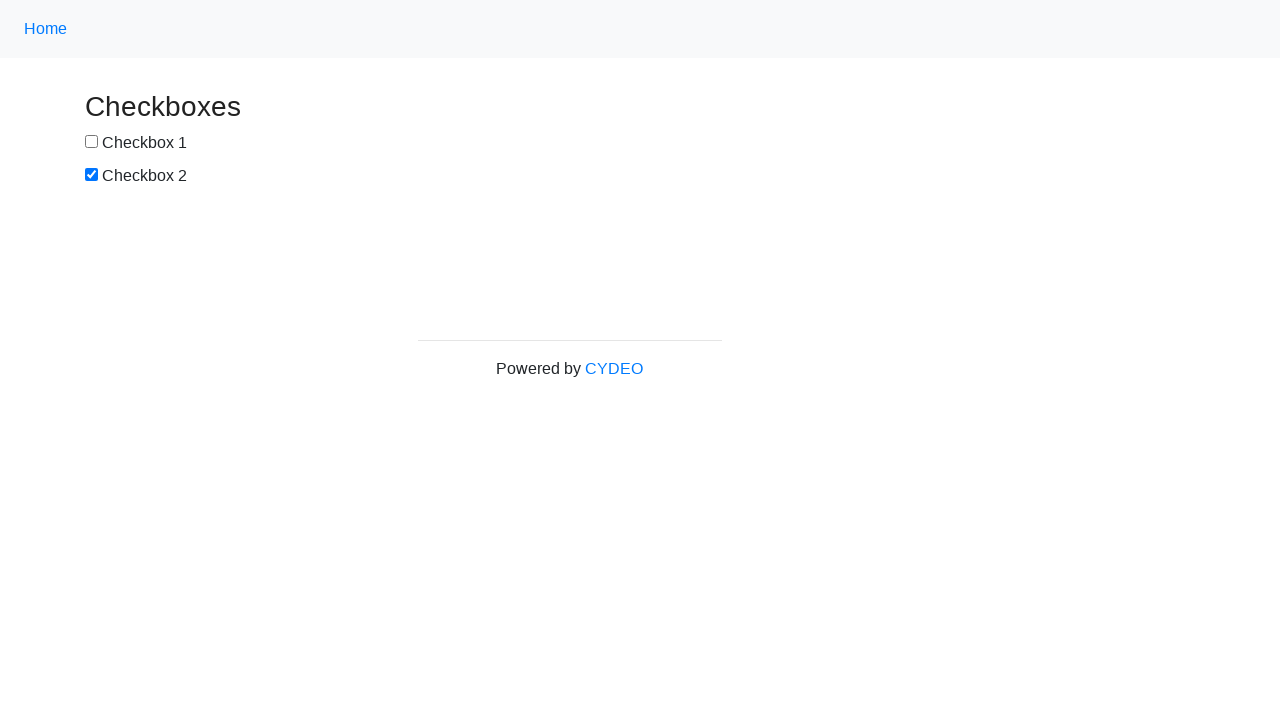

Verified checkbox #1 is not selected by default
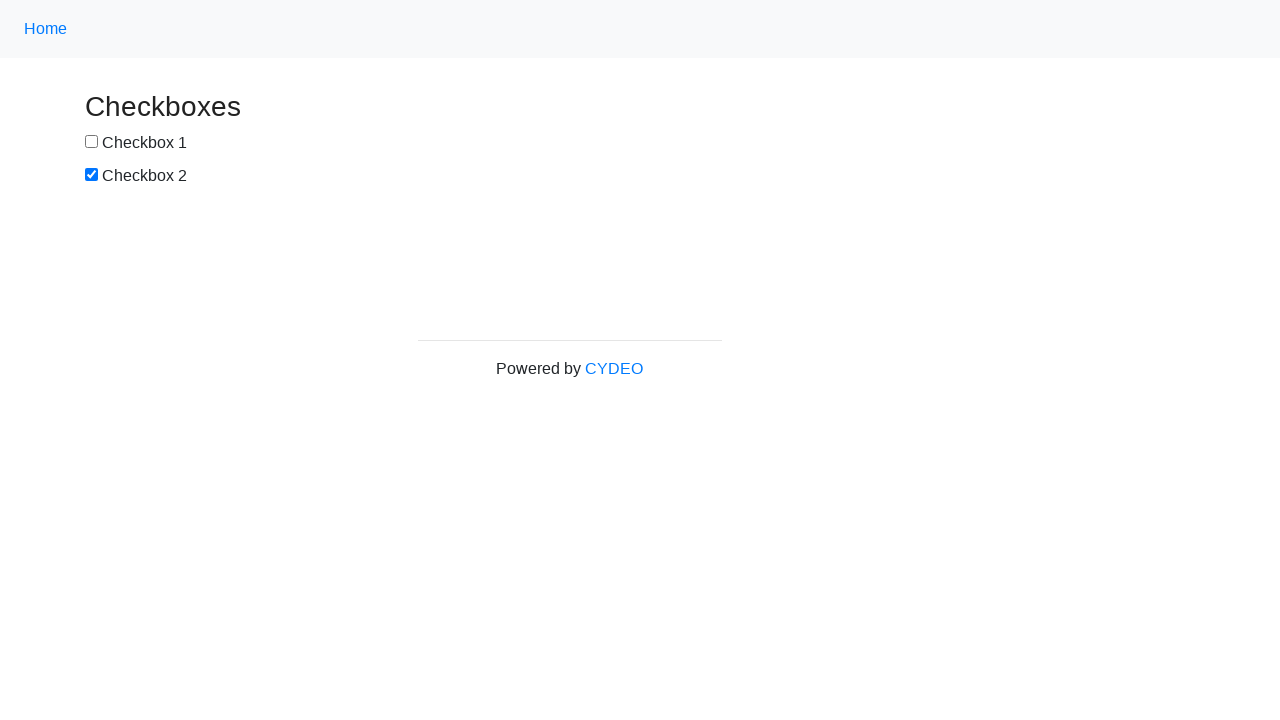

Verified checkbox #2 is selected by default
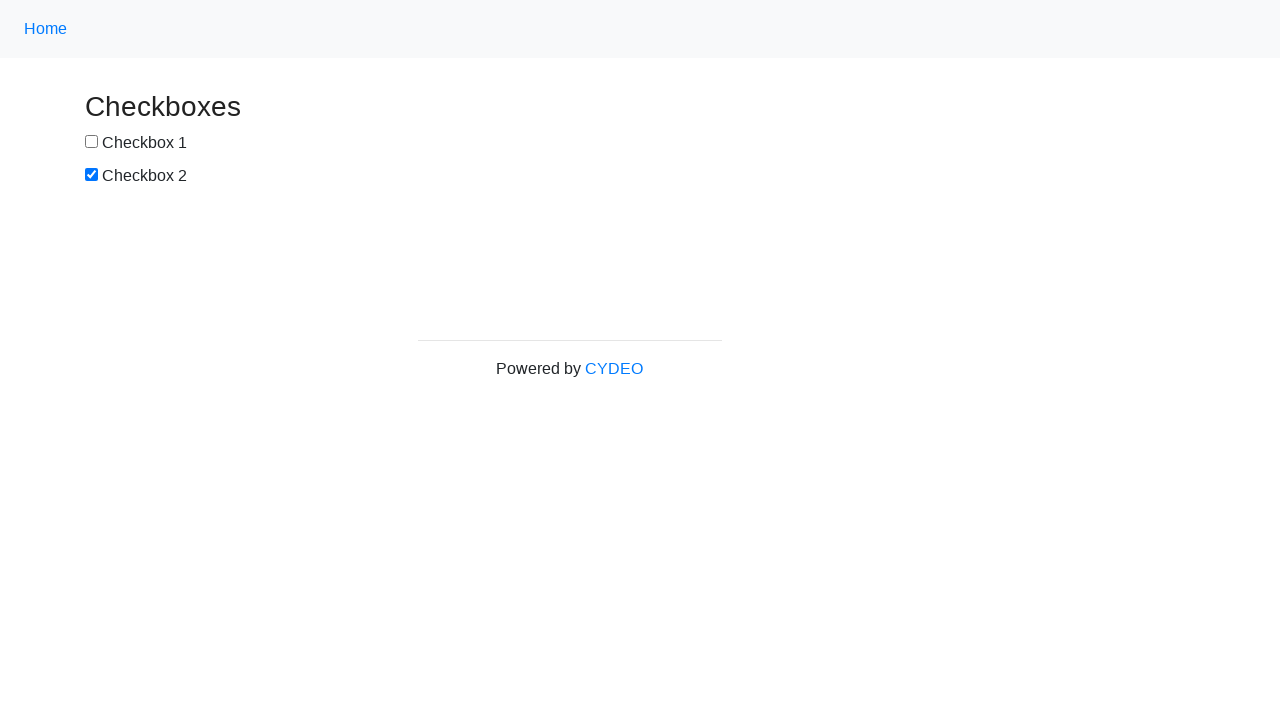

Clicked checkbox #1 to select it at (92, 142) on input[name='checkbox1']
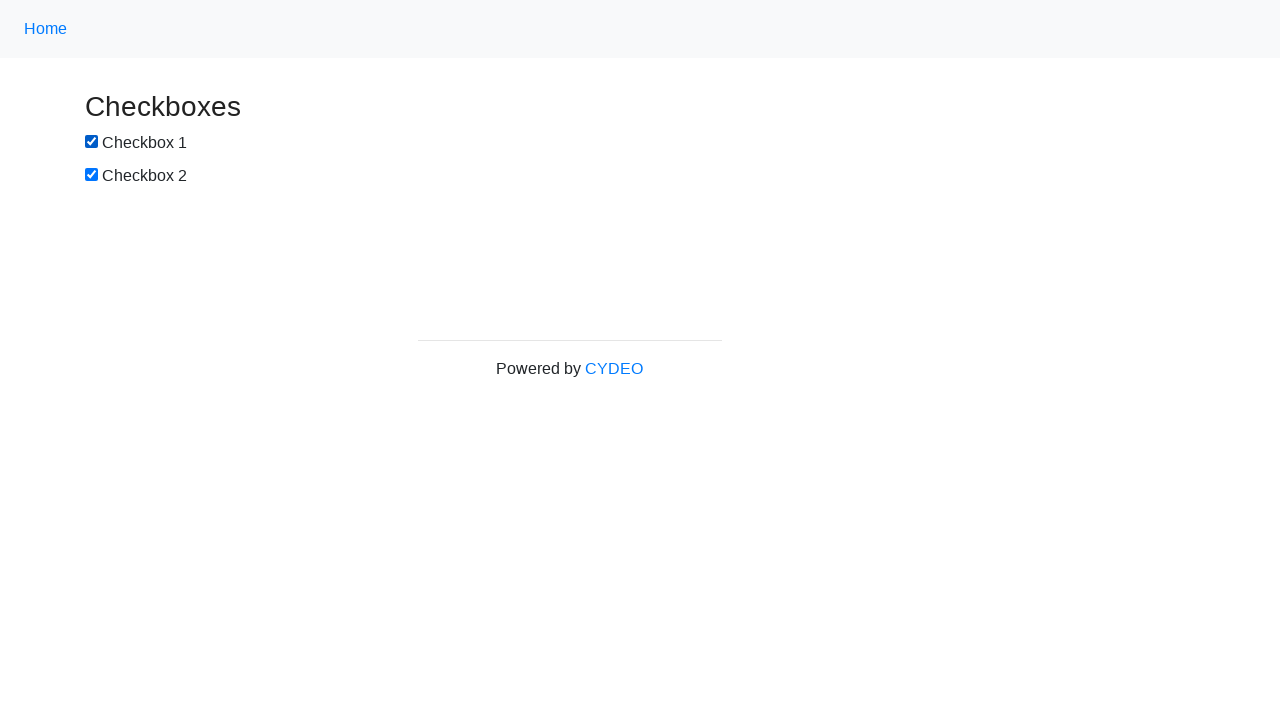

Clicked checkbox #2 to deselect it at (92, 175) on input[name='checkbox2']
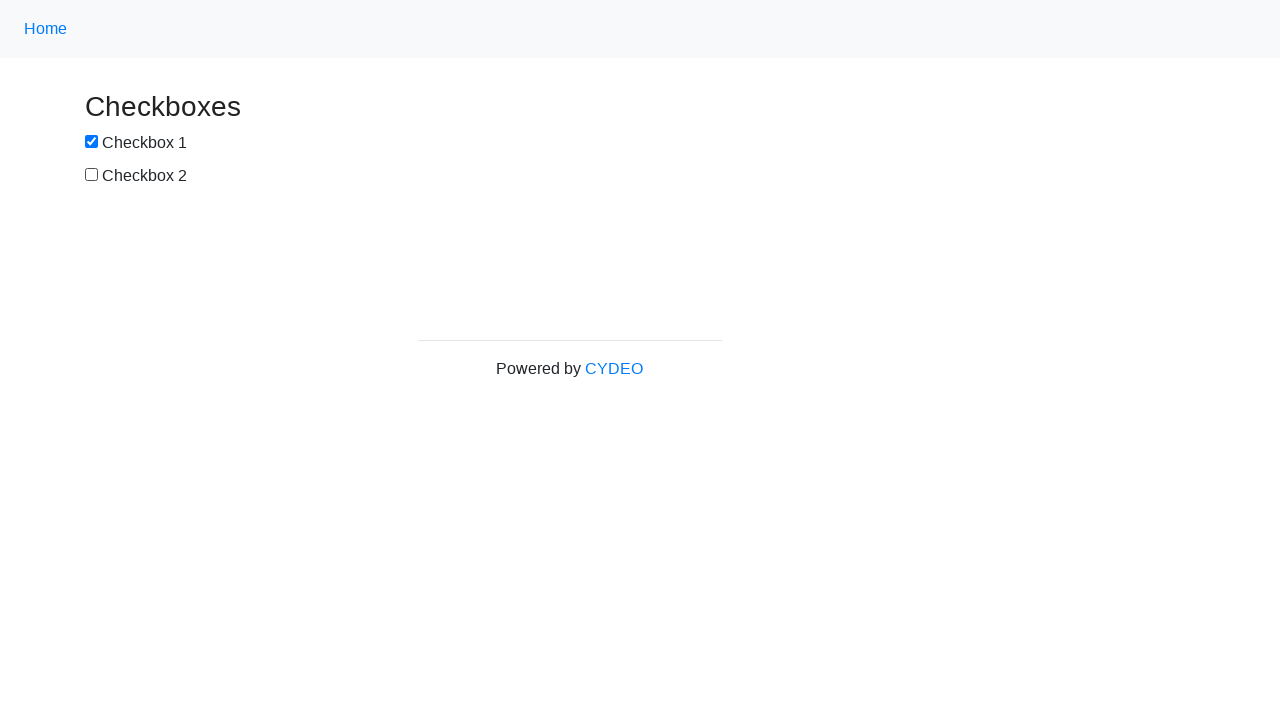

Verified checkbox #1 is now selected after clicking
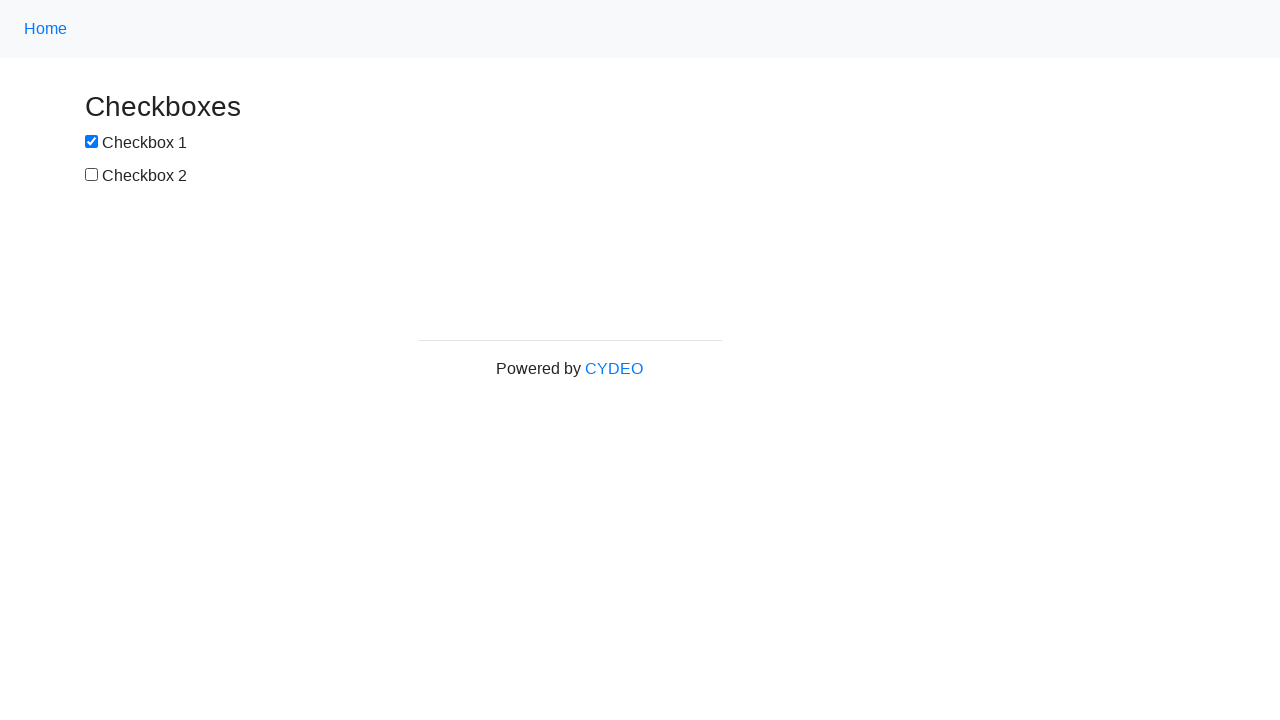

Verified checkbox #2 is now deselected after clicking
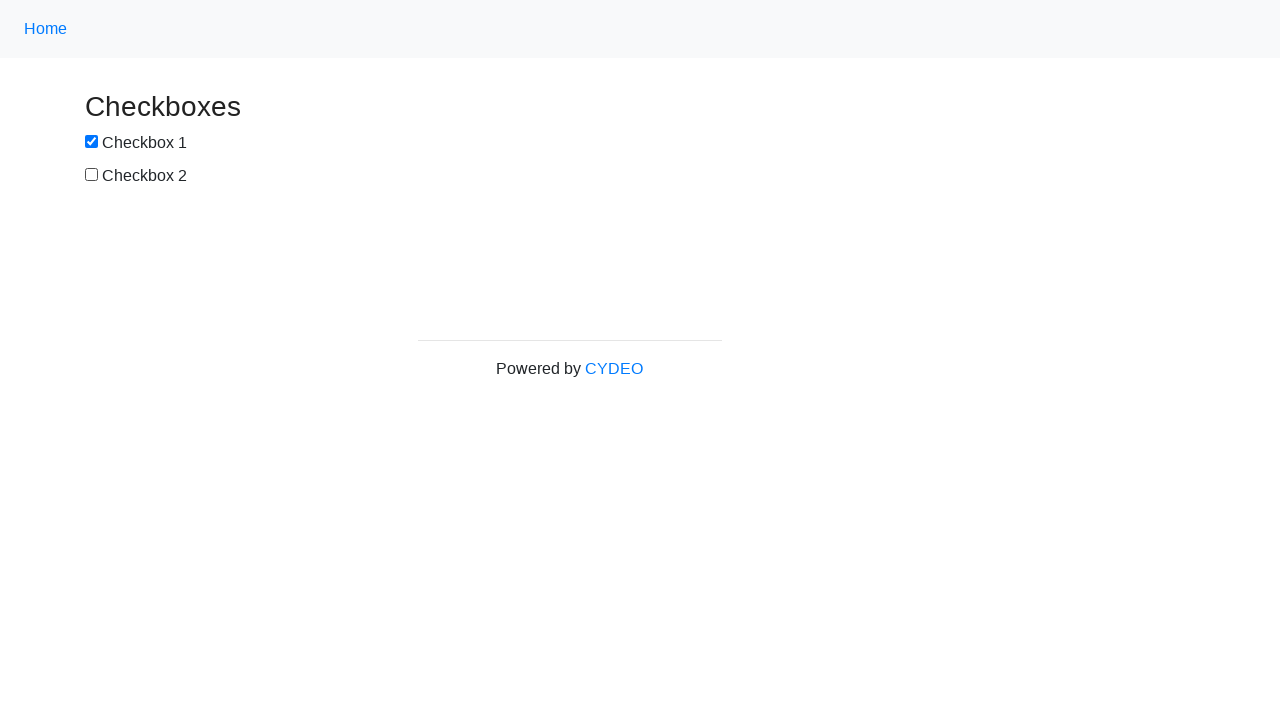

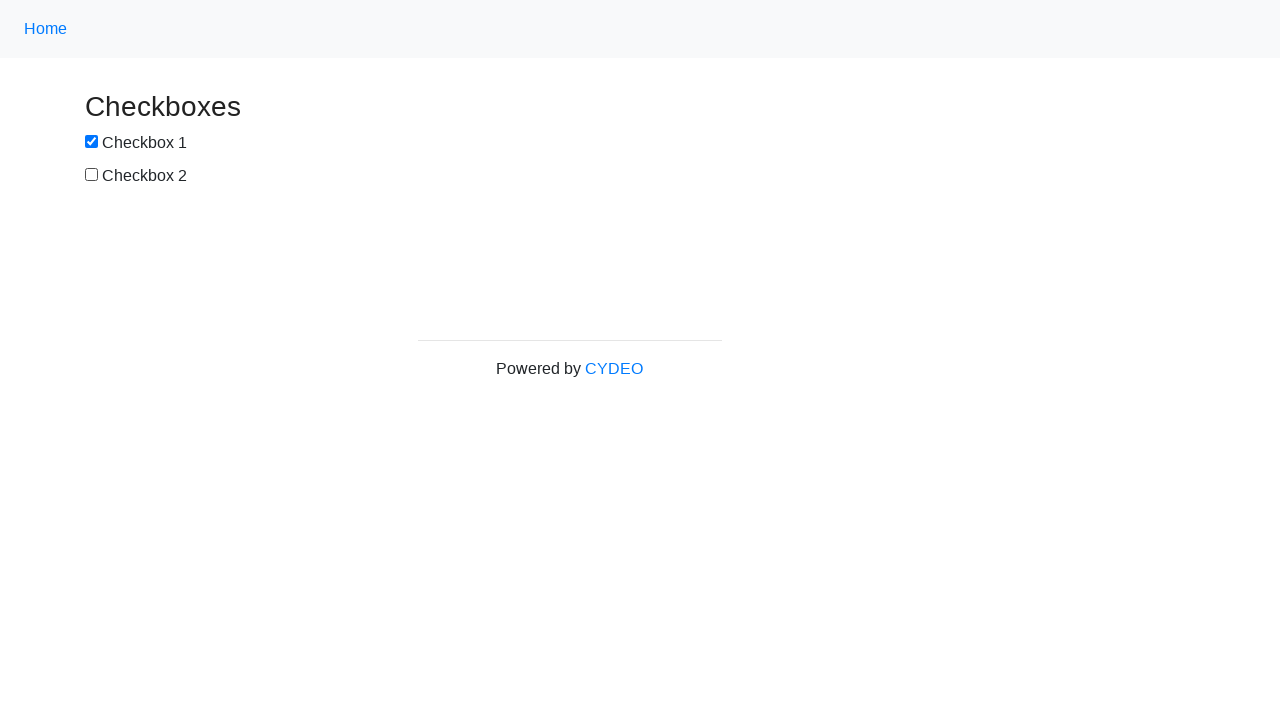